Tests dropdown selection functionality by selecting options using three different methods: by visible text, by index, and by value attribute.

Starting URL: https://rahulshettyacademy.com/AutomationPractice/

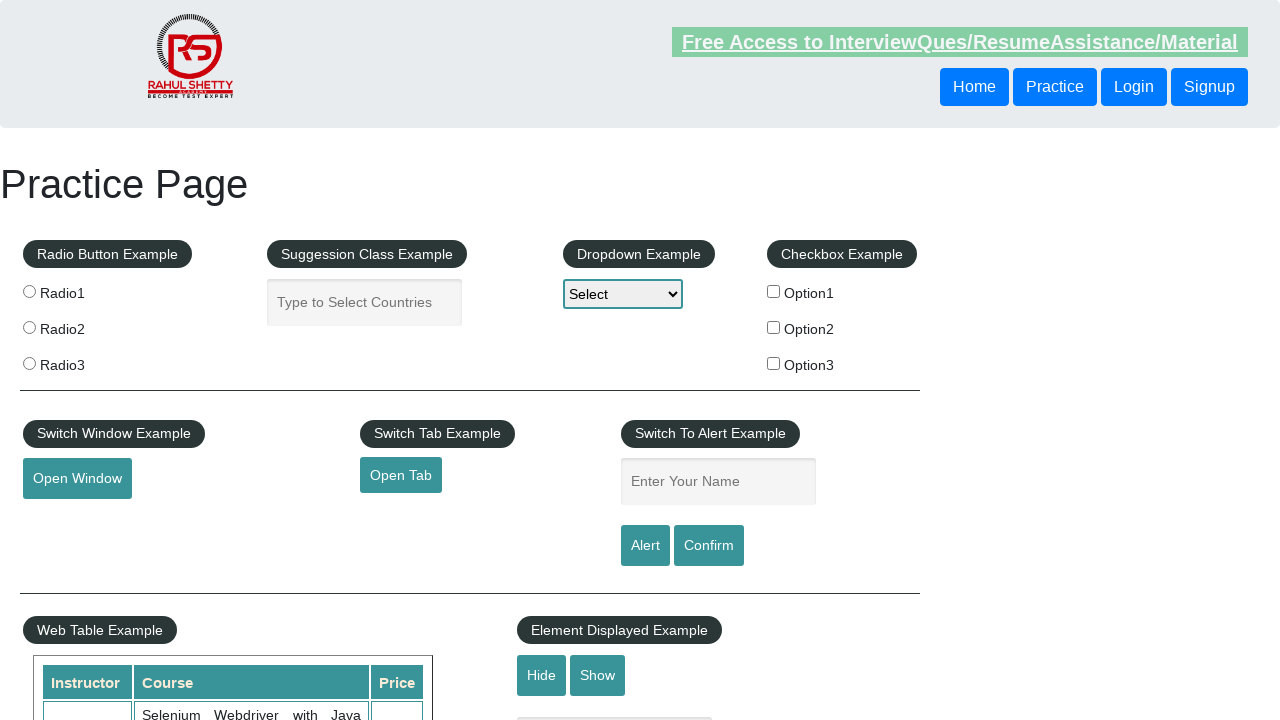

Dropdown element is present and ready
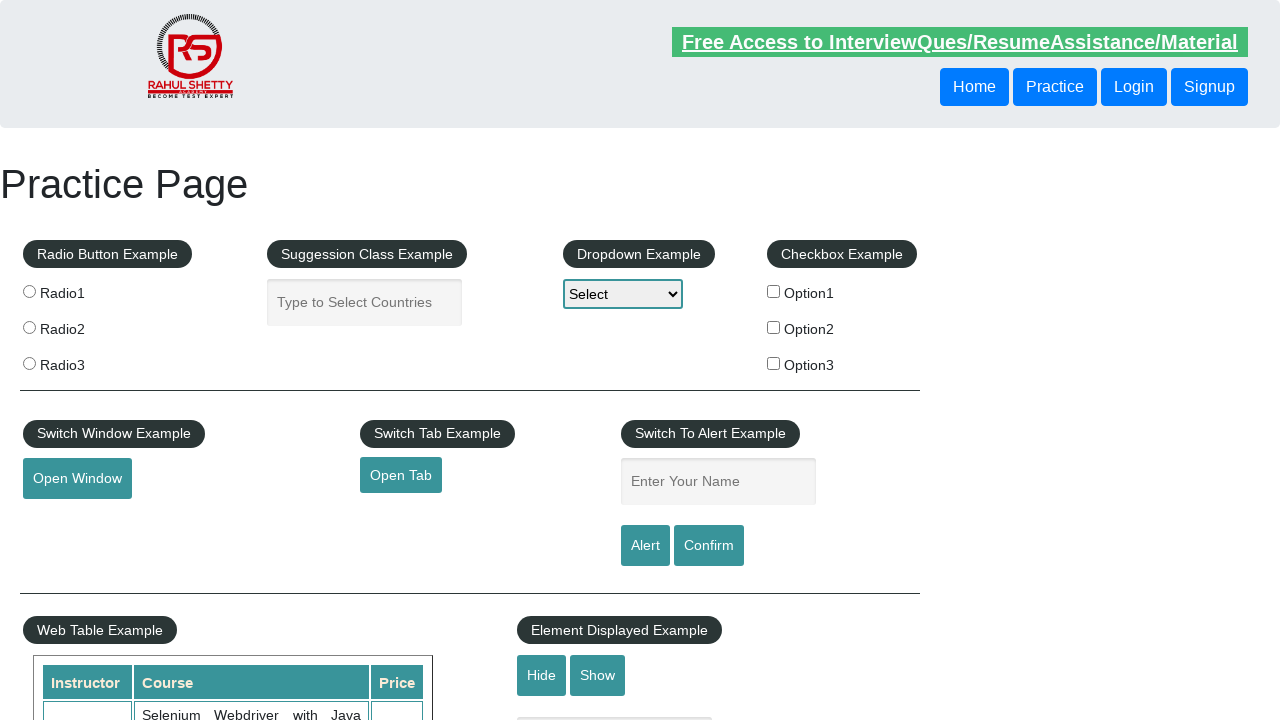

Selected 'Option2' from dropdown by visible text on #dropdown-class-example
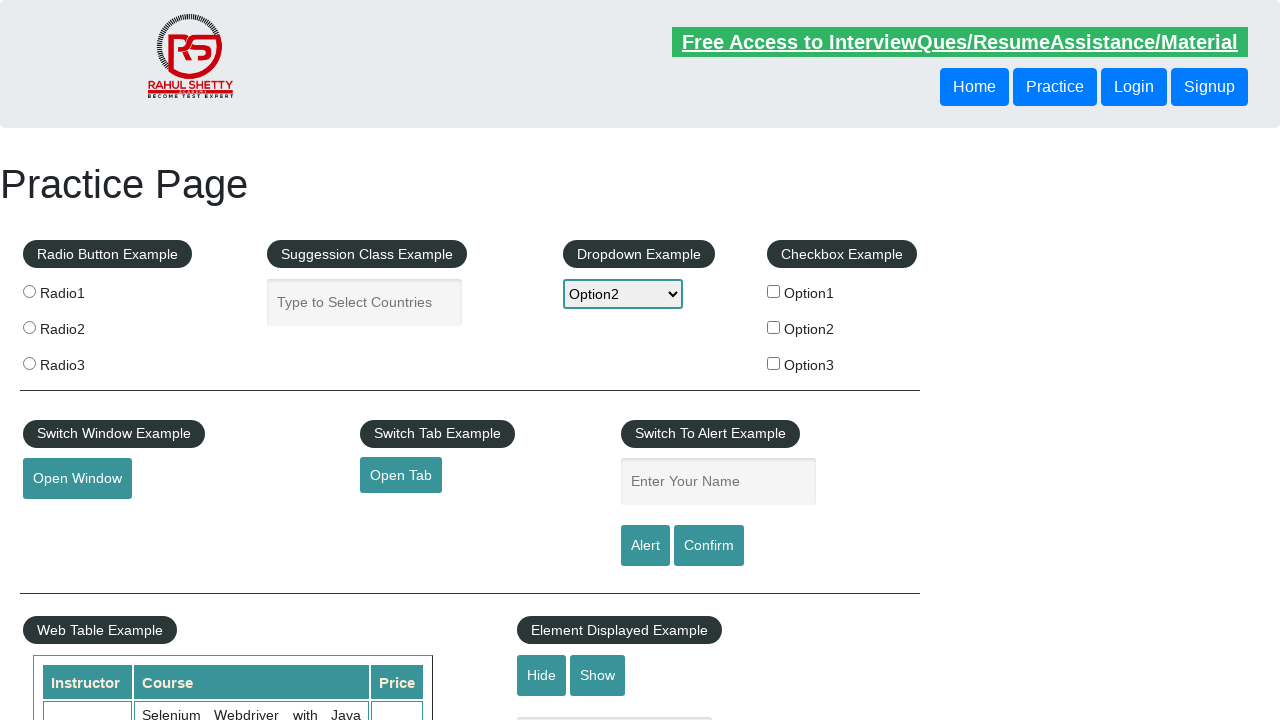

Selected dropdown option at index 1 (Option1) on #dropdown-class-example
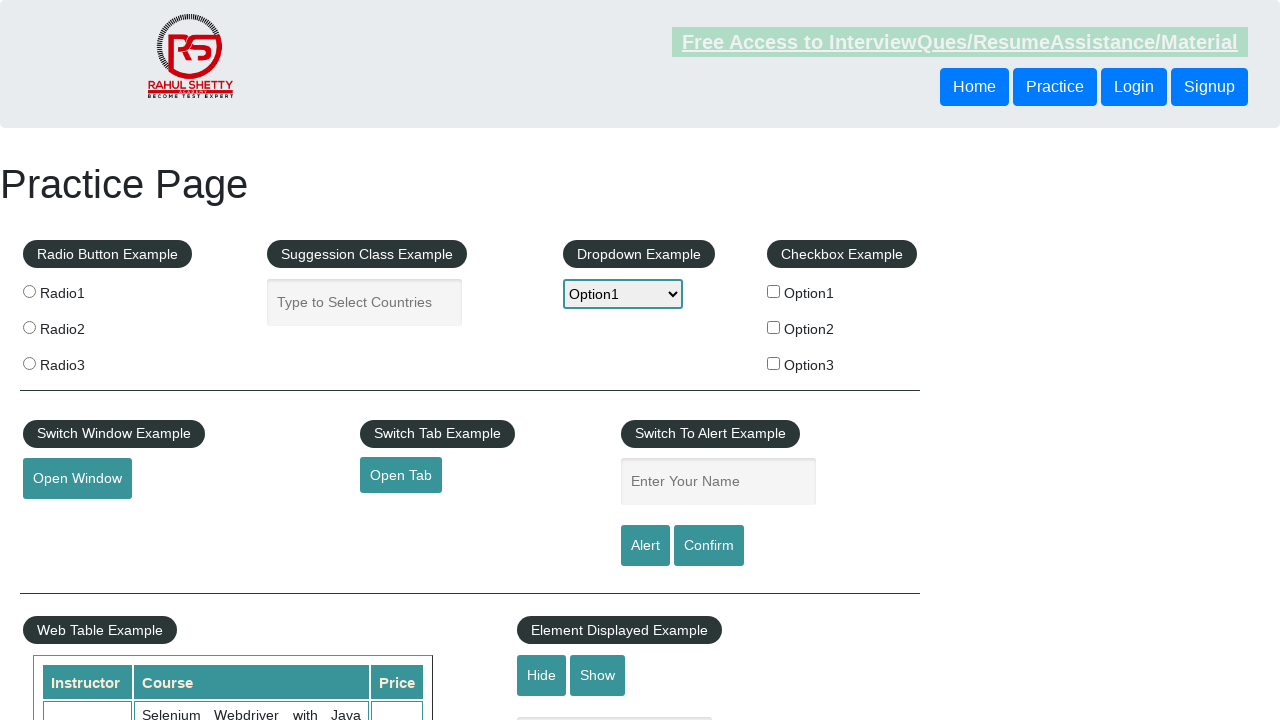

Selected dropdown option with value 'option3' on #dropdown-class-example
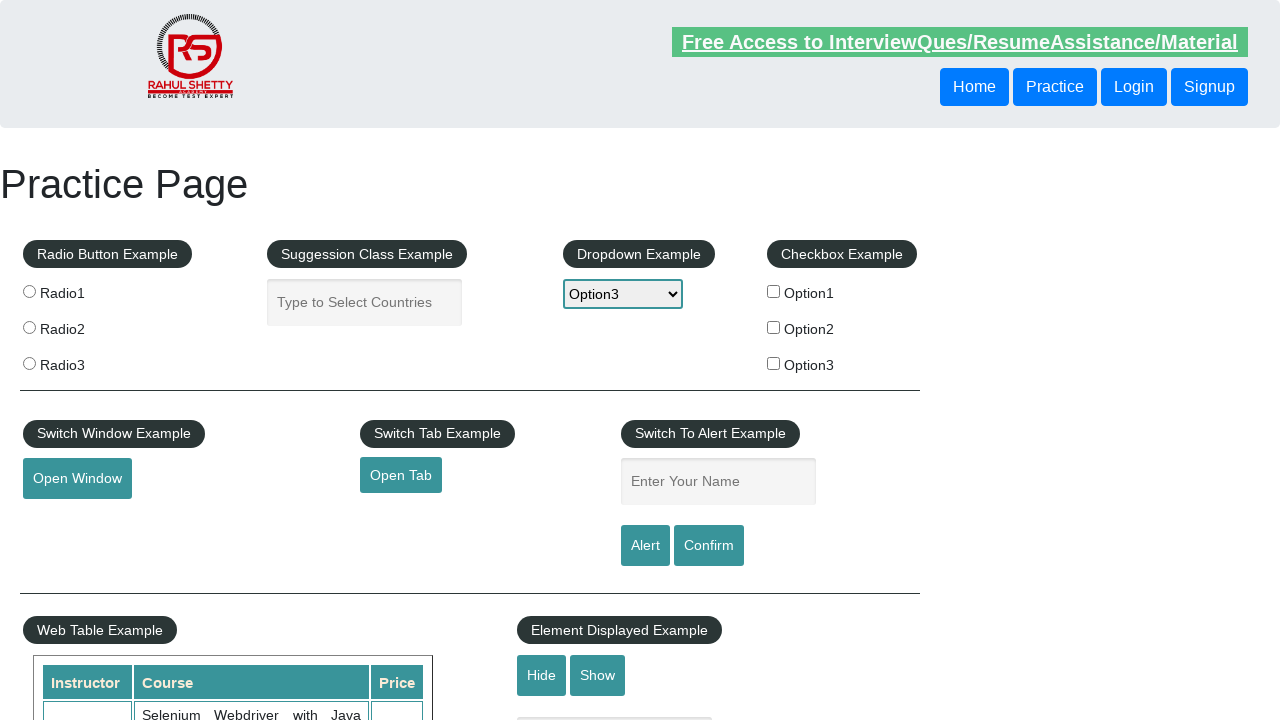

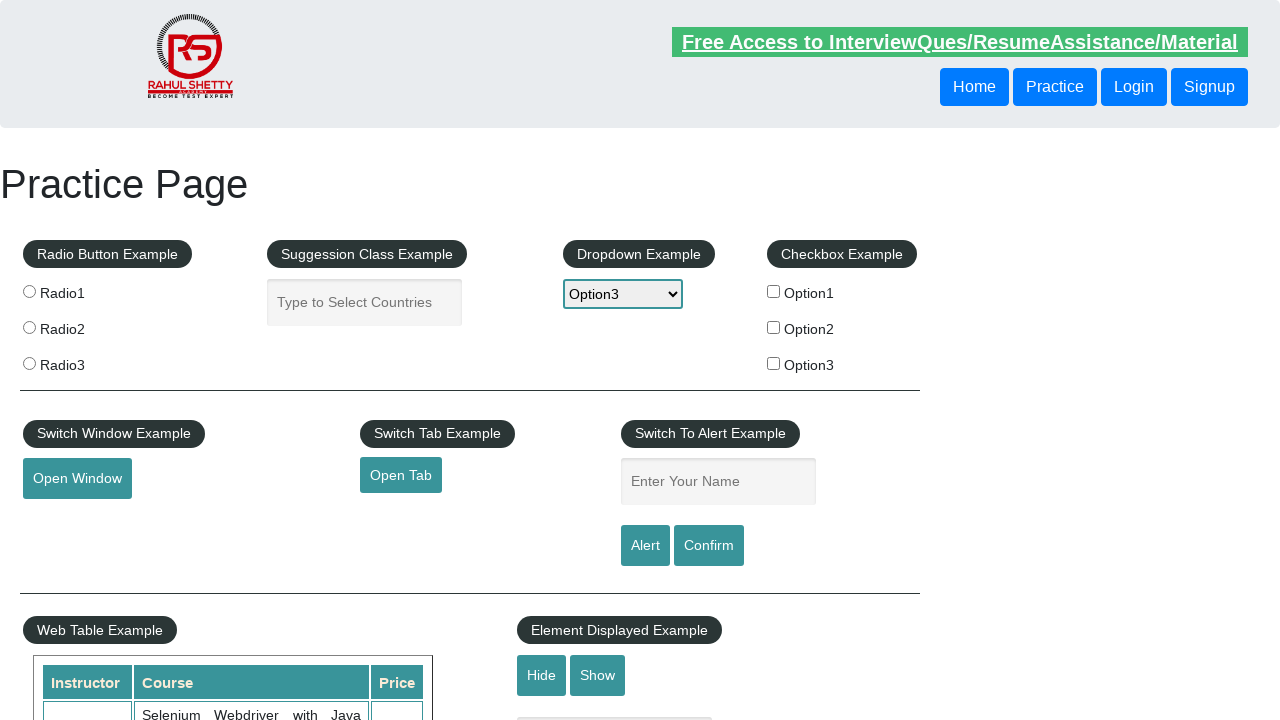